Navigates to the automation practice page and verifies that footer navigation links are present and visible

Starting URL: https://rahulshettyacademy.com/AutomationPractice/

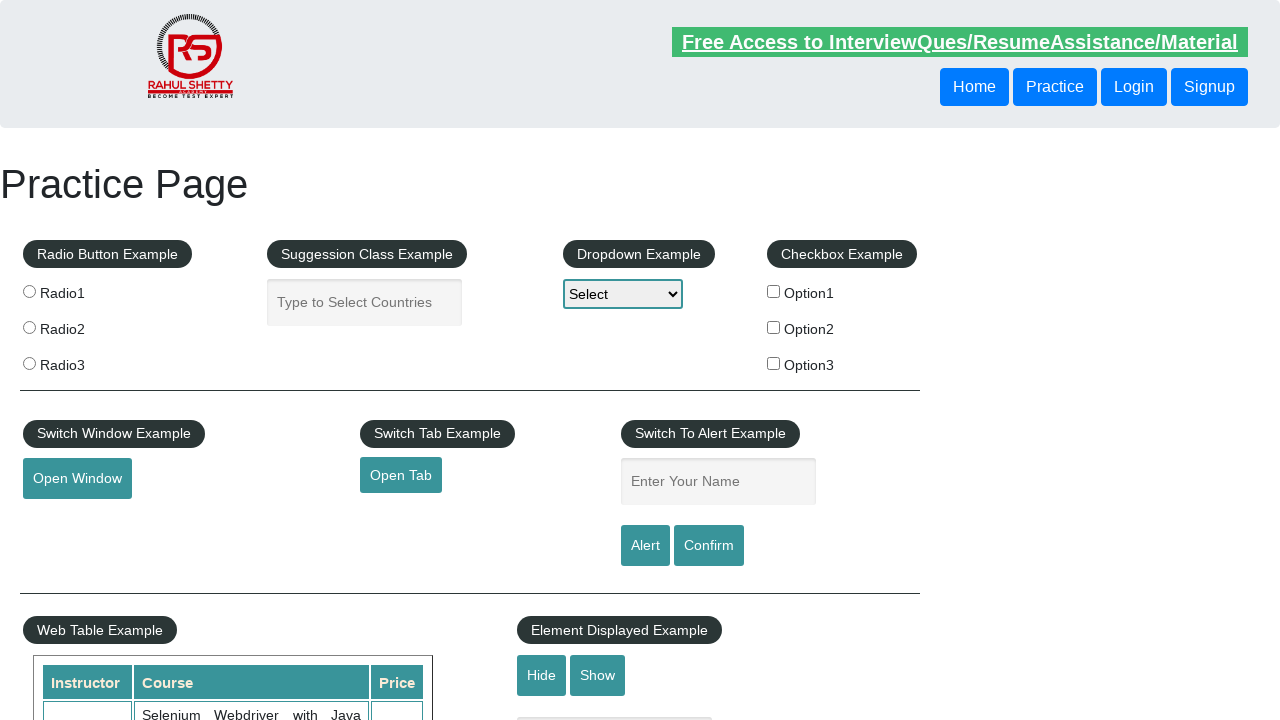

Waited for footer navigation links to load
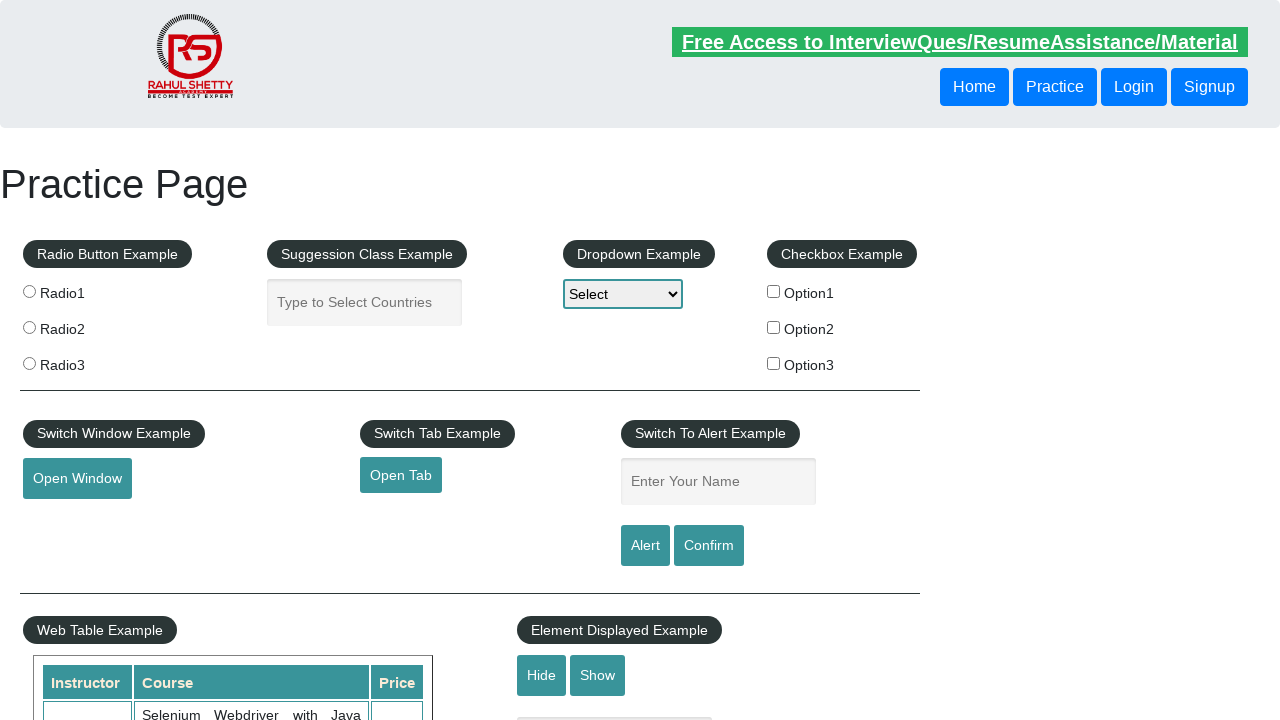

Located footer navigation links
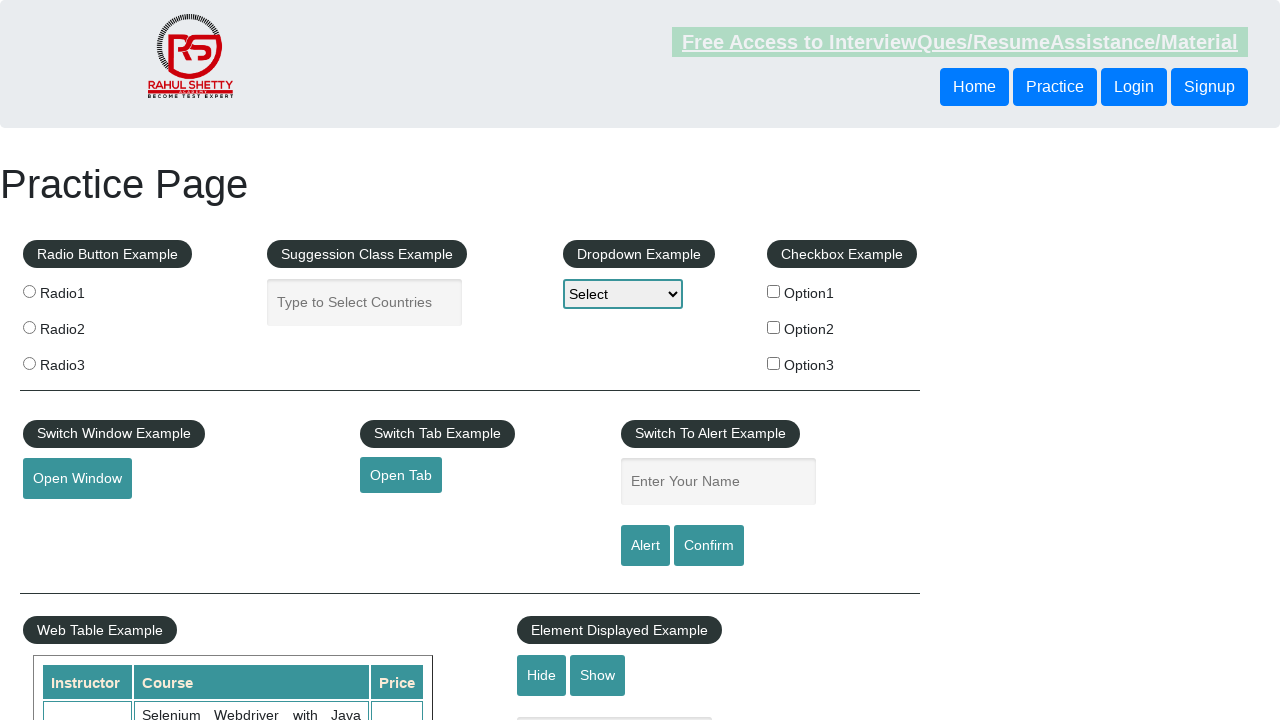

Verified that footer links are present and visible
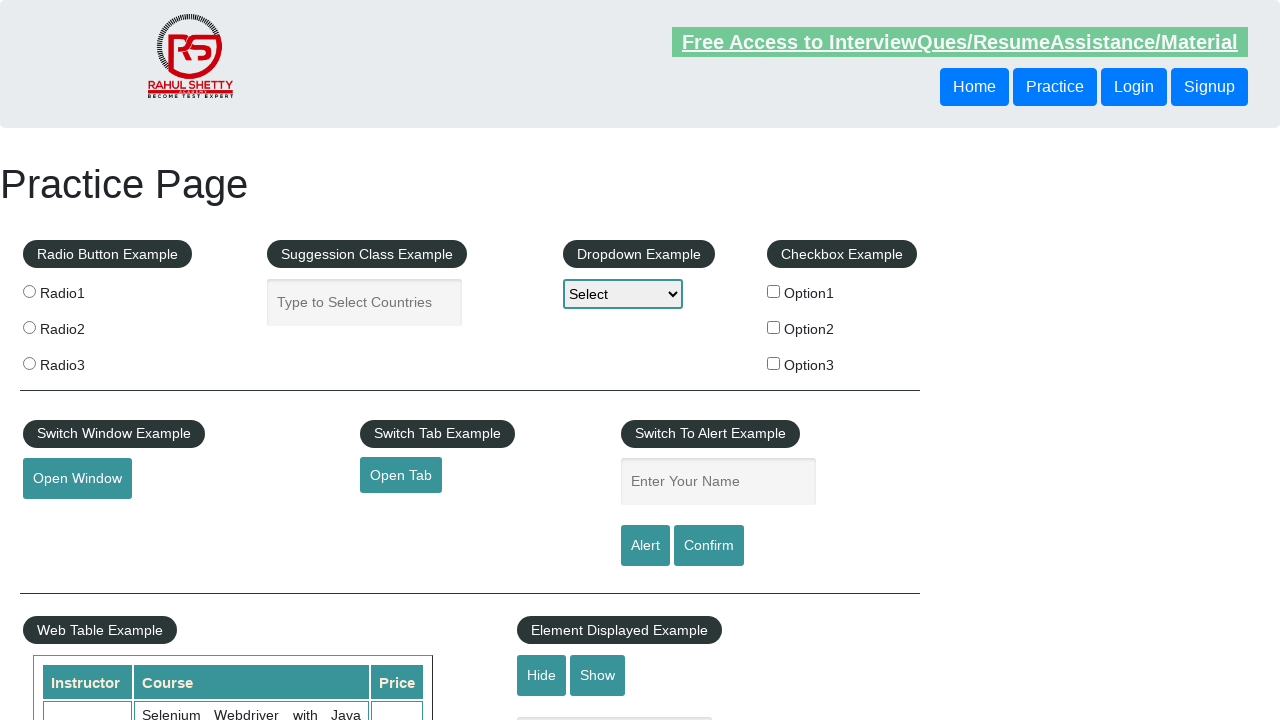

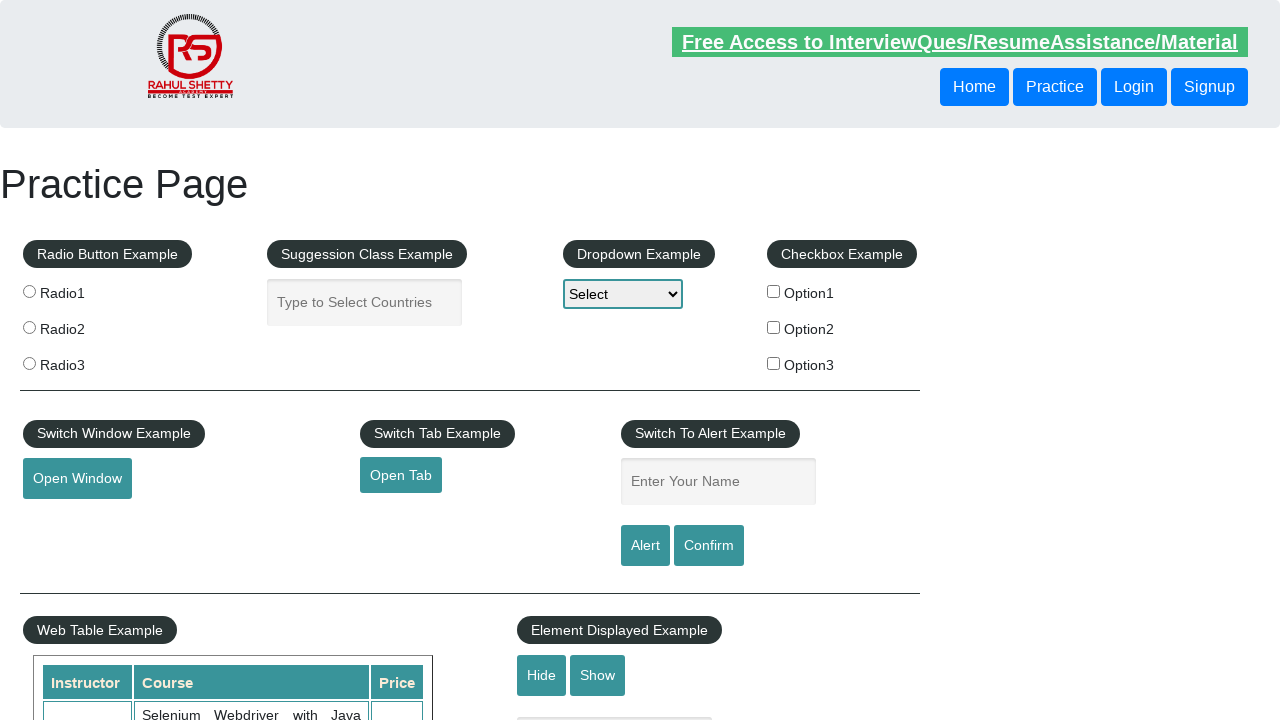